Tests browser window handling by clicking a button to open a new window, switching to the child window, clicking a link, closing the child window, and switching back to the parent window.

Starting URL: https://rahulshettyacademy.com/AutomationPractice/

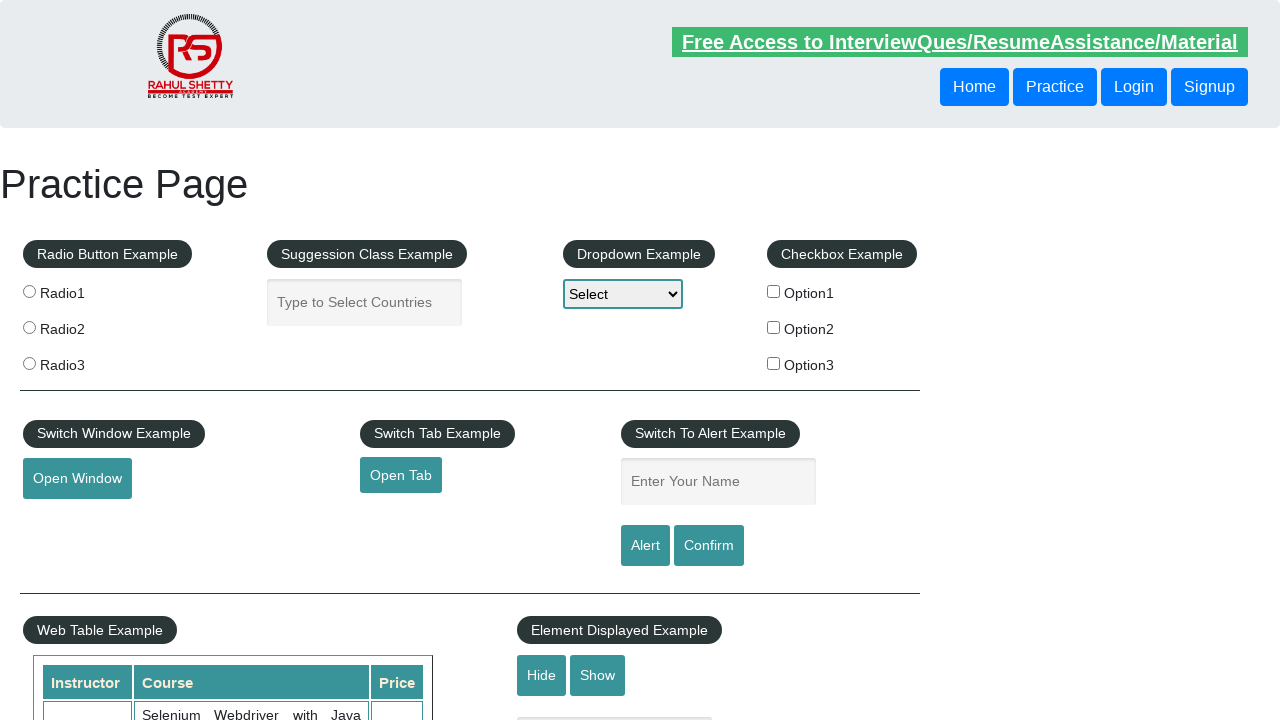

Clicked 'Open Window' button at (77, 479) on button#openwindow
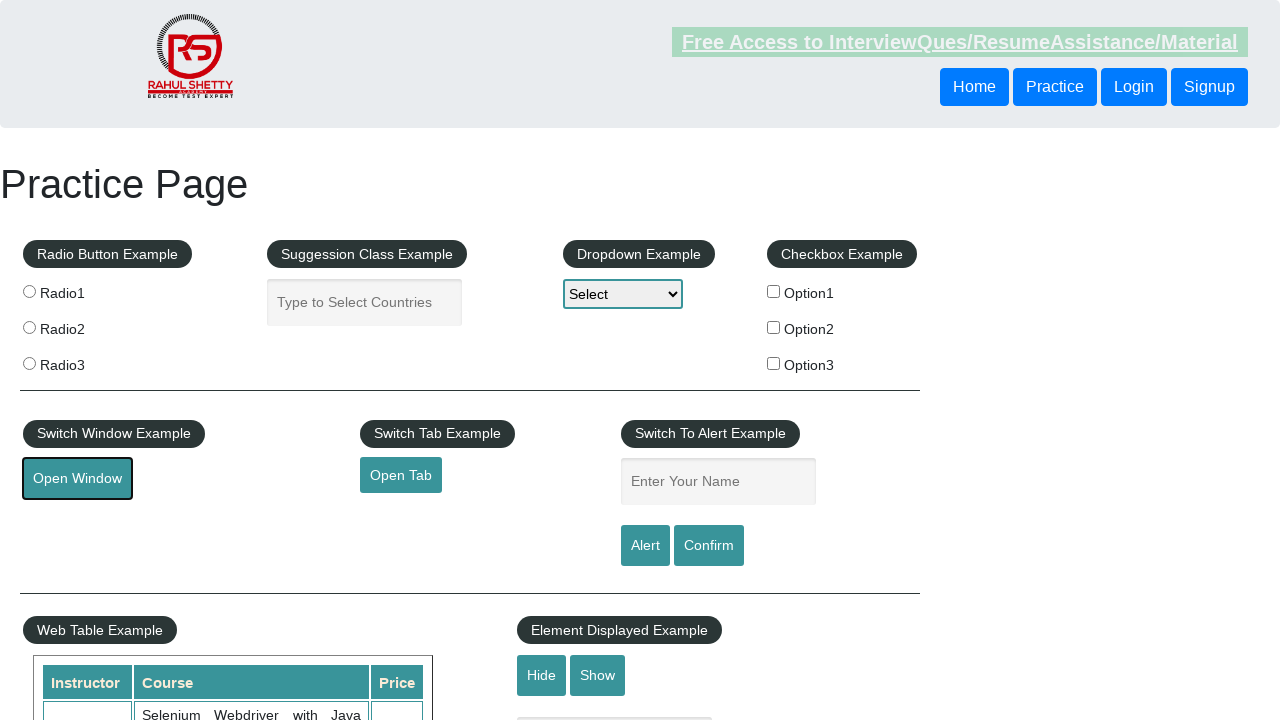

New window opened and captured at (77, 479) on button#openwindow
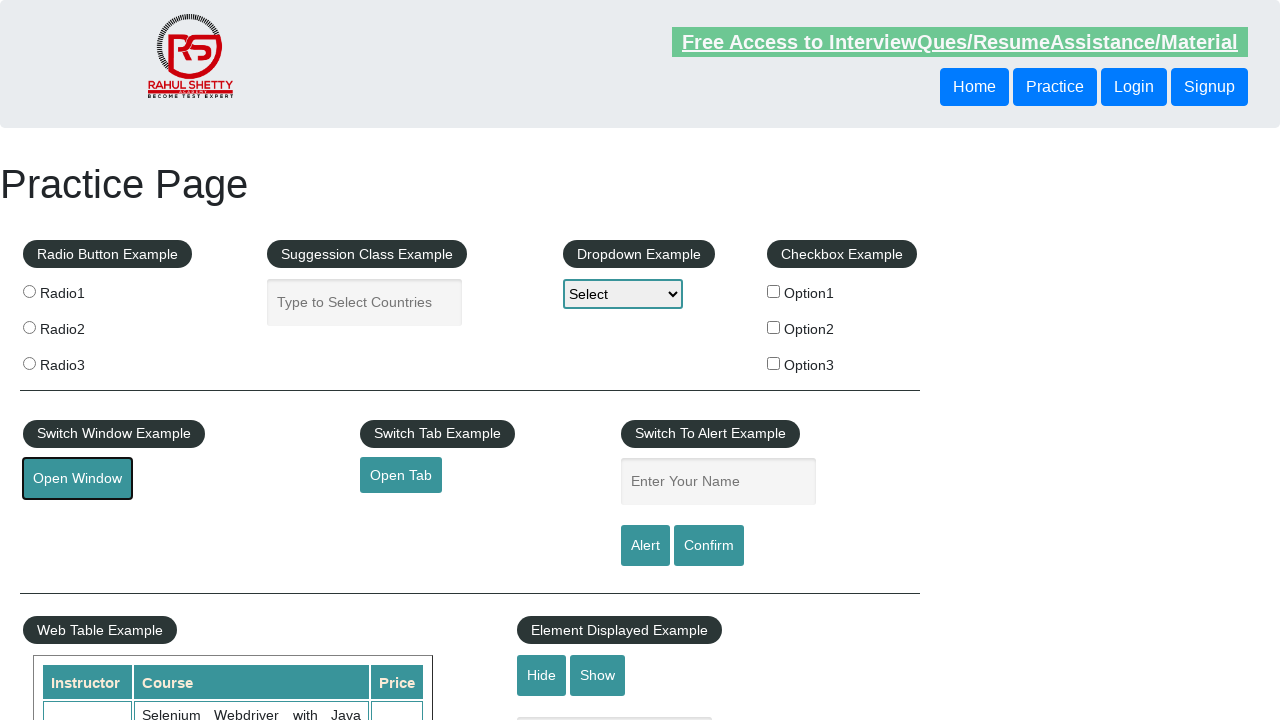

Retrieved new page object from context
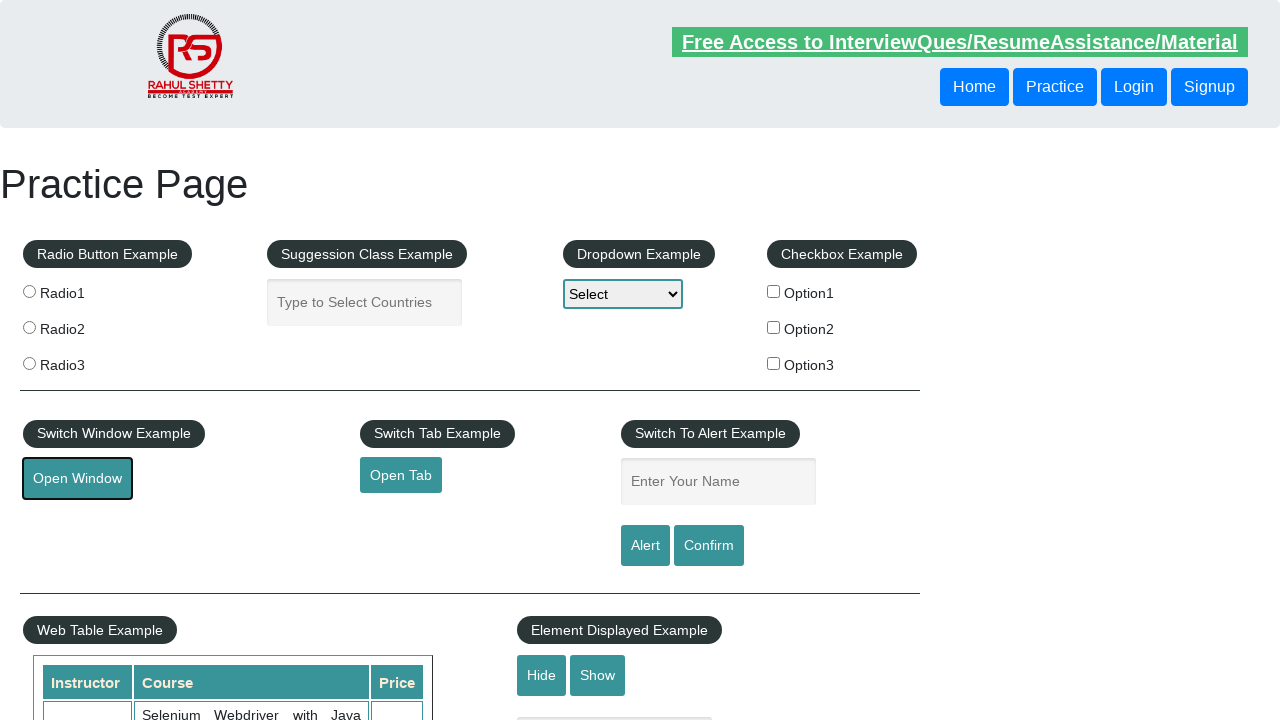

New window fully loaded
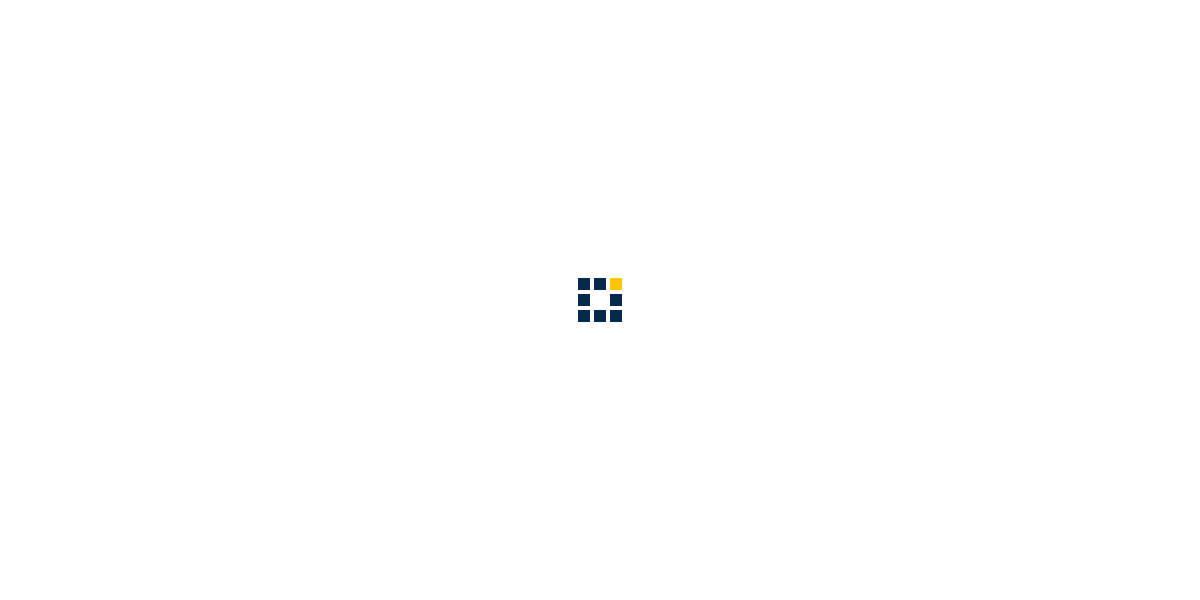

Clicked 'About' link in child window at (825, 36) on (//a[@href='about.html'])[1]
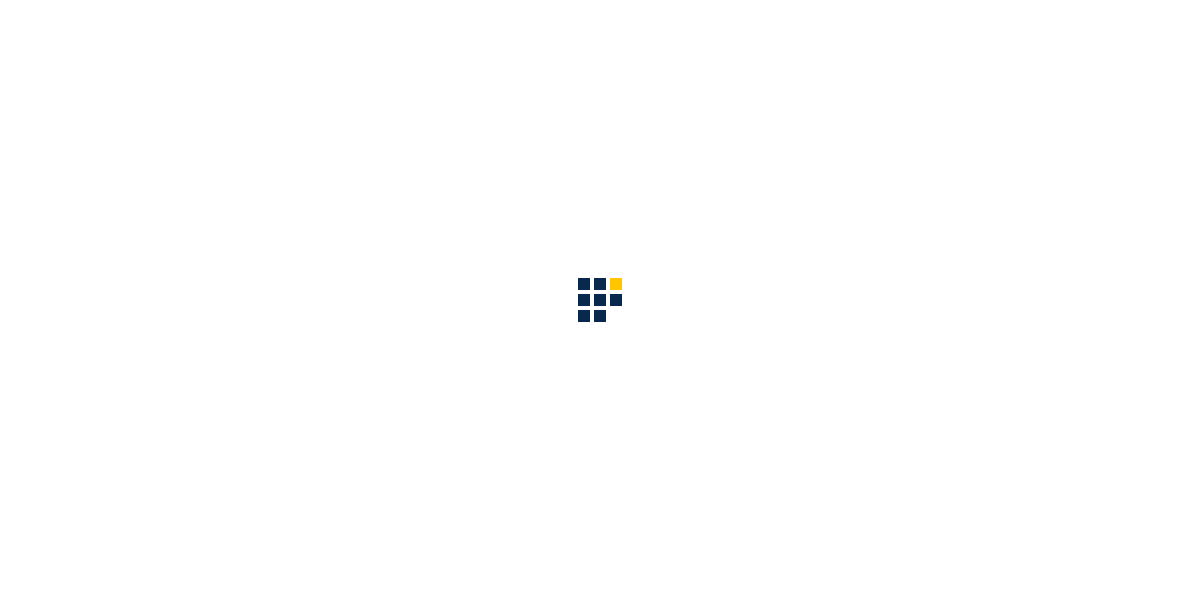

Child window navigated to About page
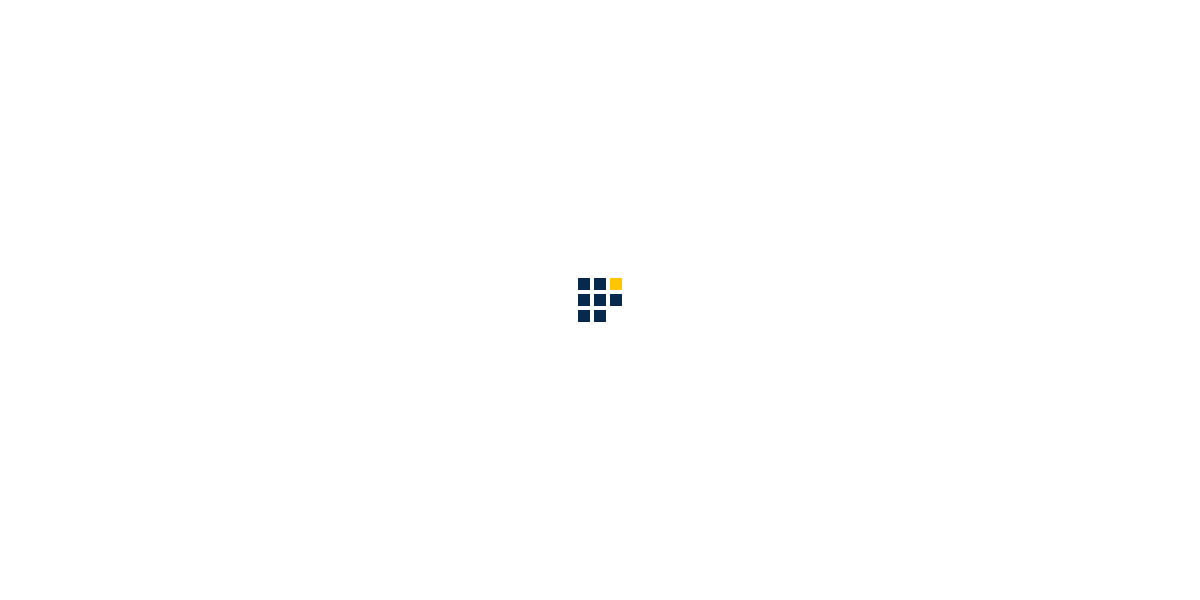

Closed child window
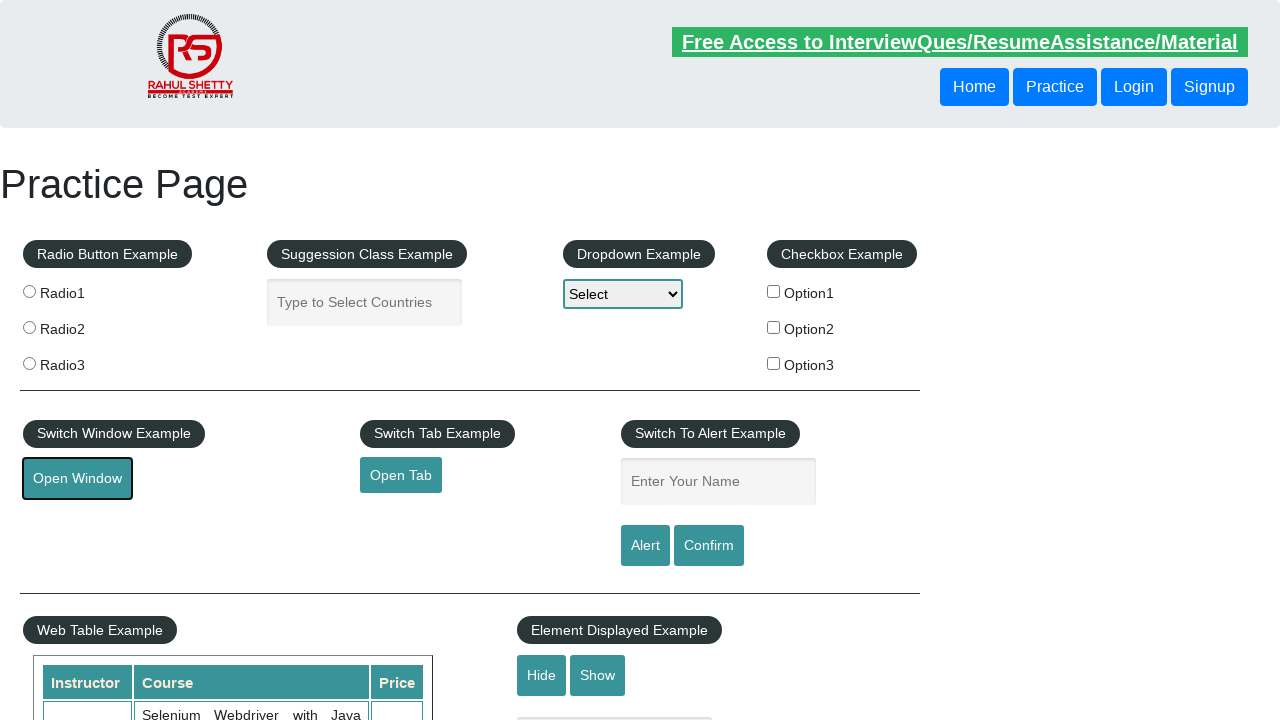

Verified return to parent window - 'Open Window' button visible
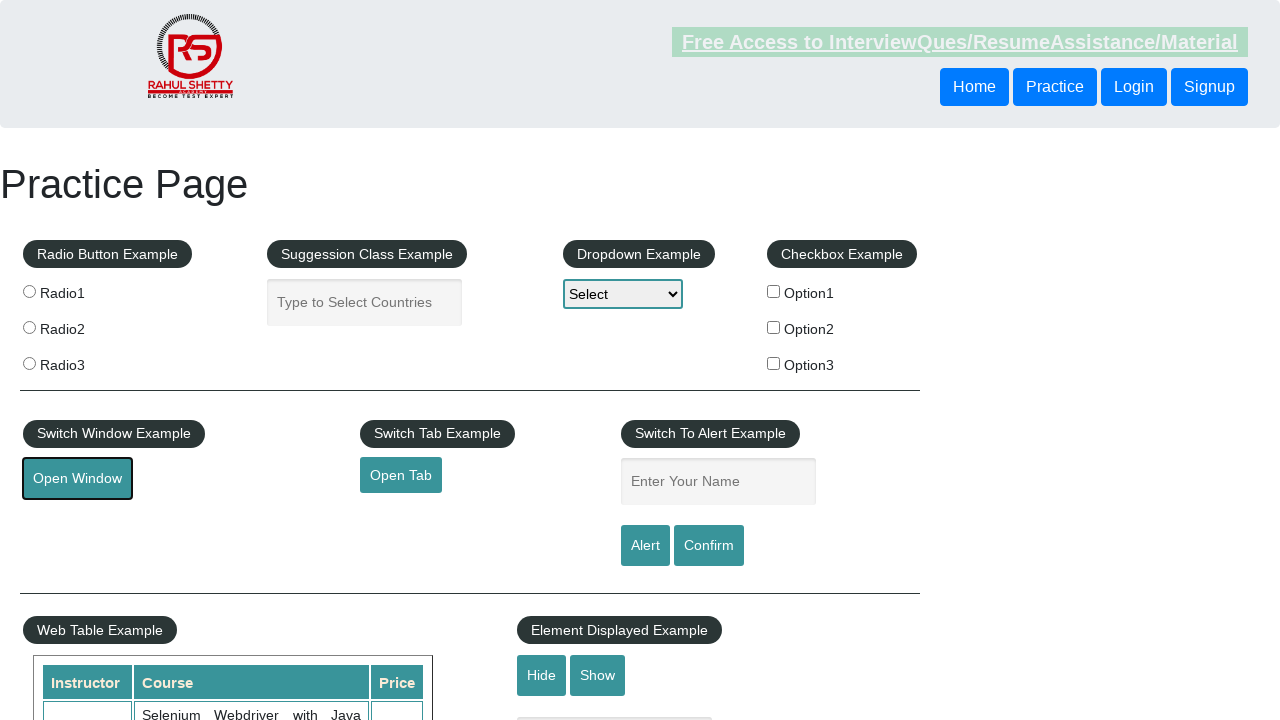

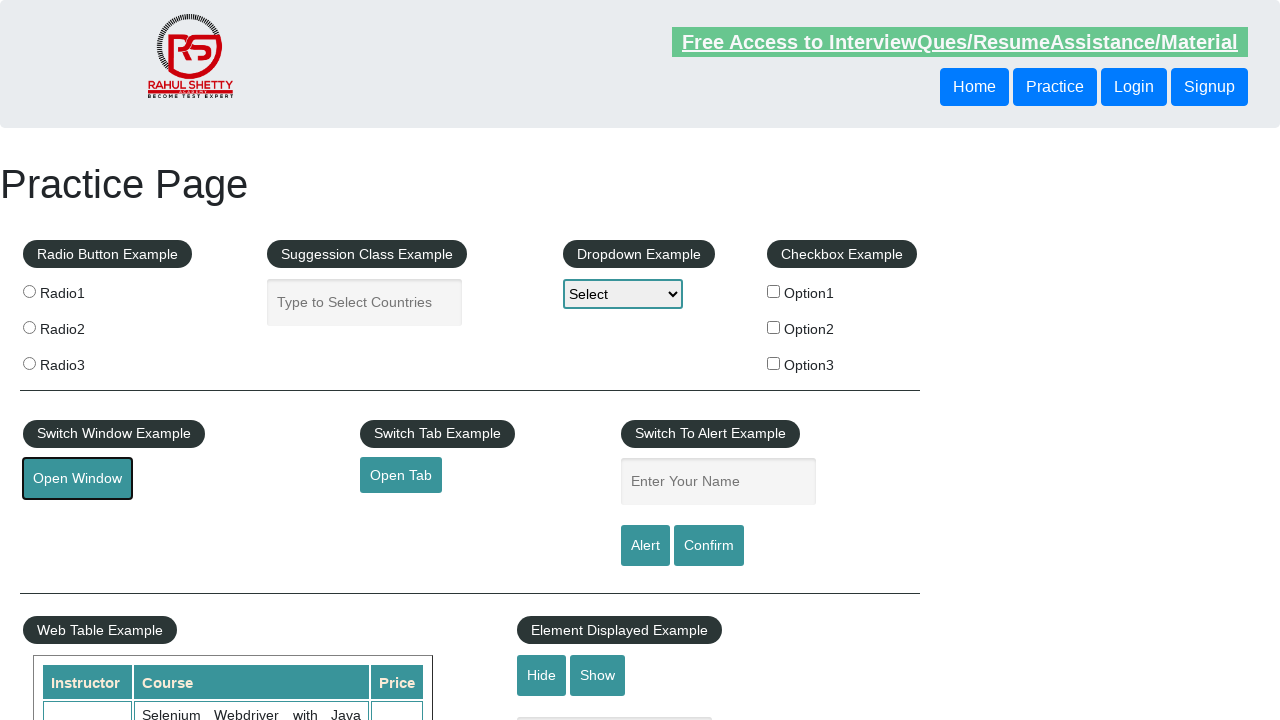